Tests the DemoQA text box form by navigating to the Elements section, clicking on Text Box, filling out the form fields (full name, email, current address, permanent address), and submitting the form to verify successful submission.

Starting URL: https://demoqa.com

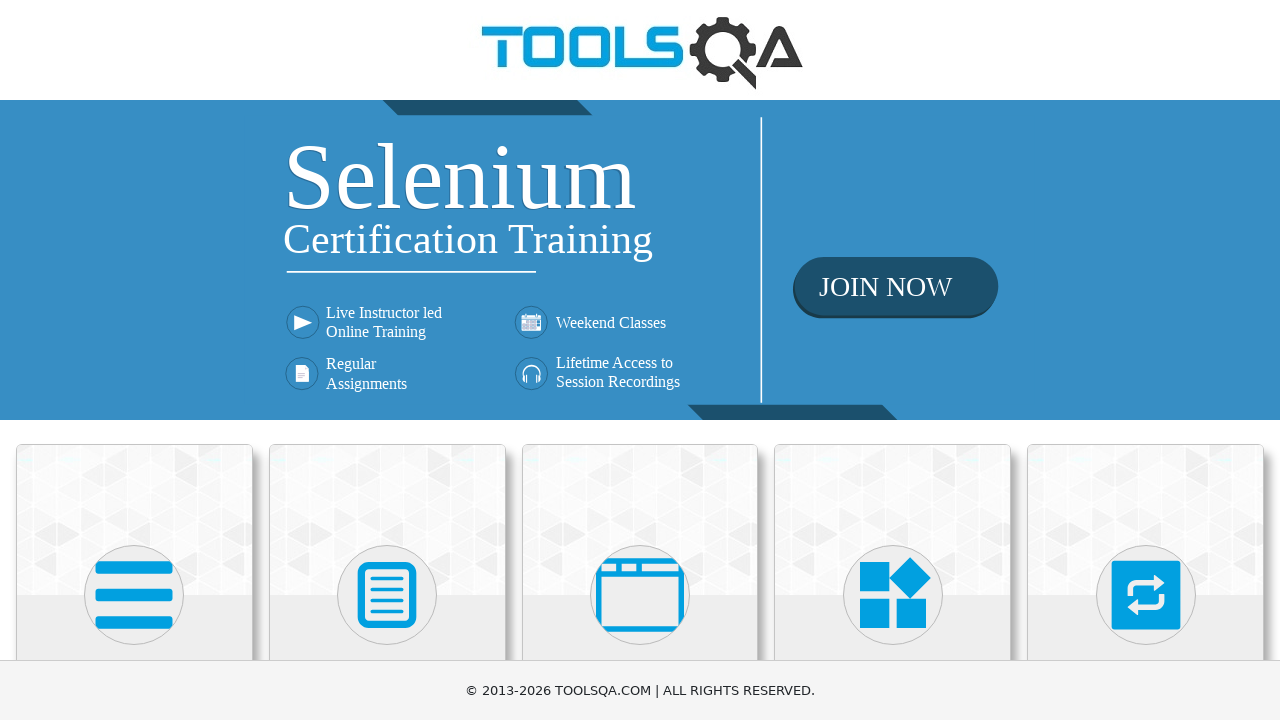

Scrolled Elements menu into view
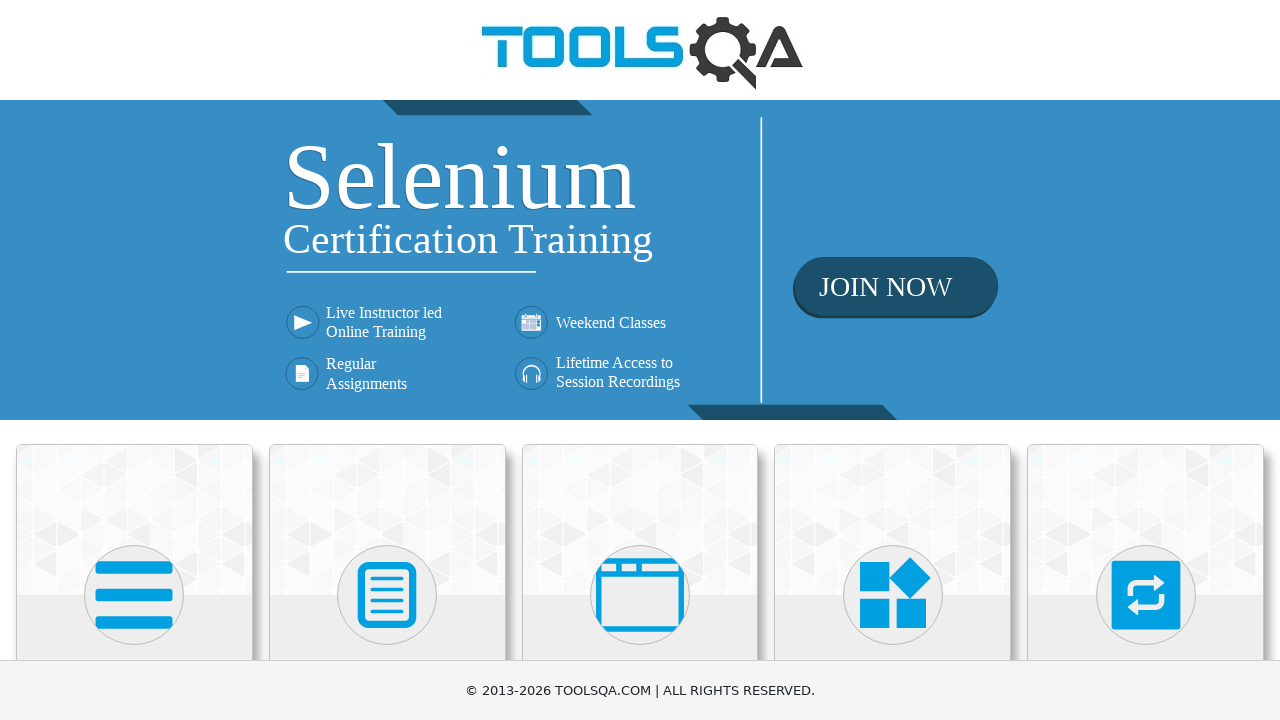

Clicked on Elements menu at (134, 360) on xpath=//h5[text()='Elements']
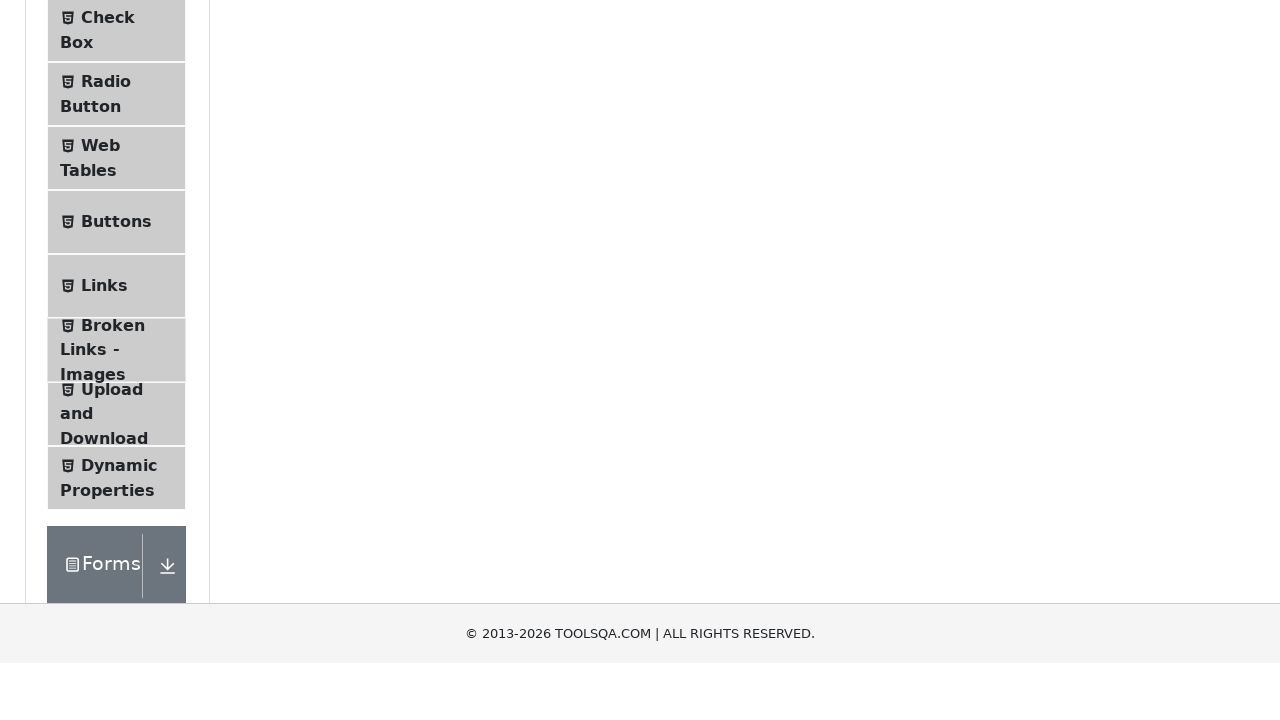

Clicked on Text Box option at (119, 261) on xpath=//span[text()='Text Box']
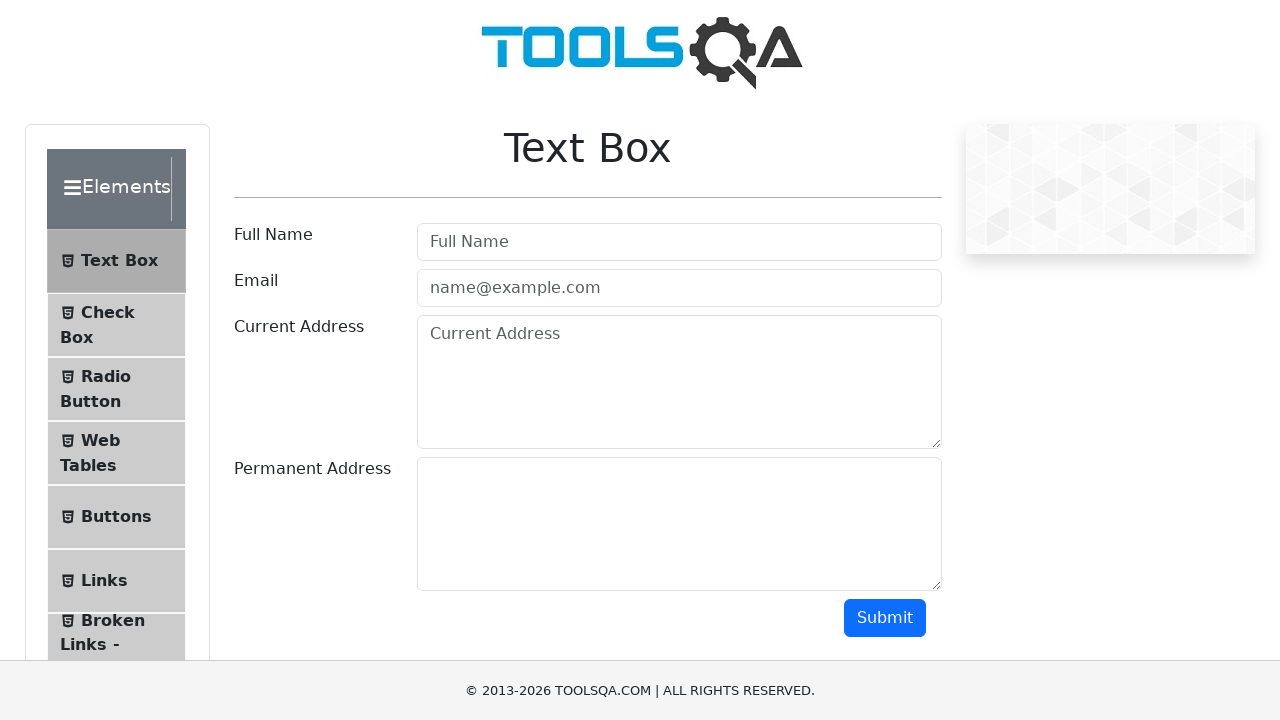

Clicked on Full Name field at (679, 242) on #userName
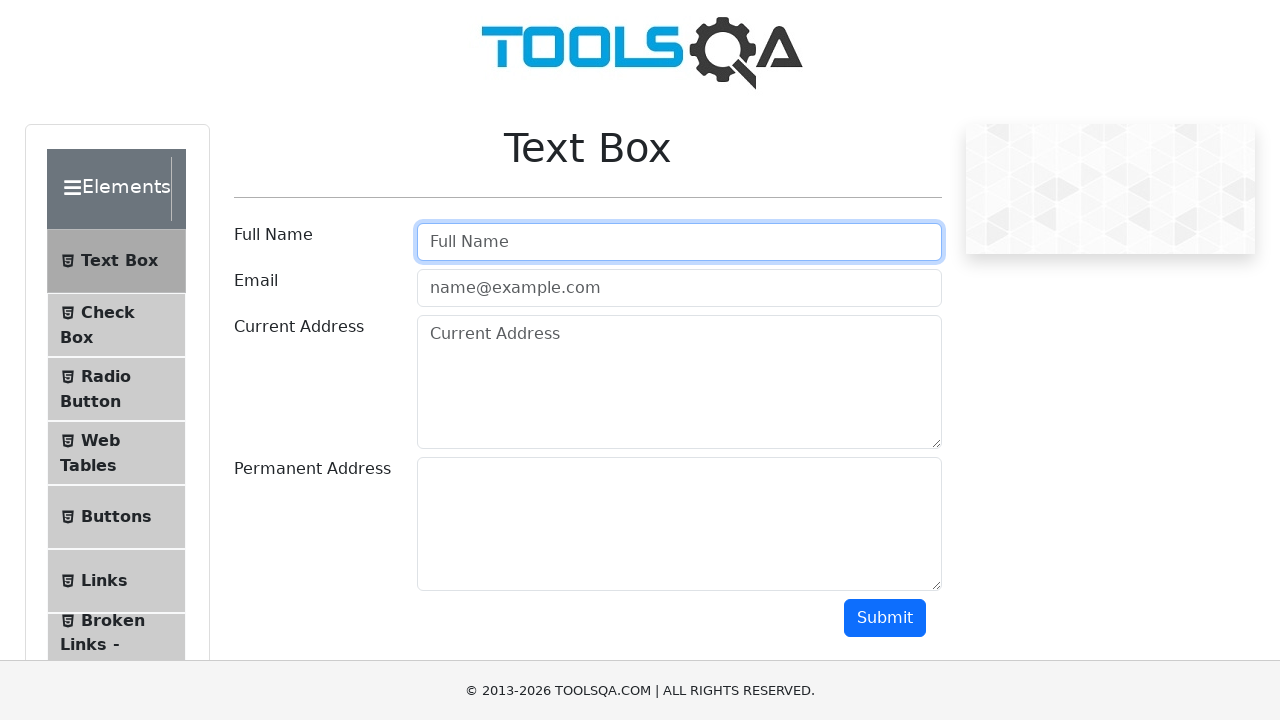

Filled Full Name field with 'Alexandra Munteanu' on #userName
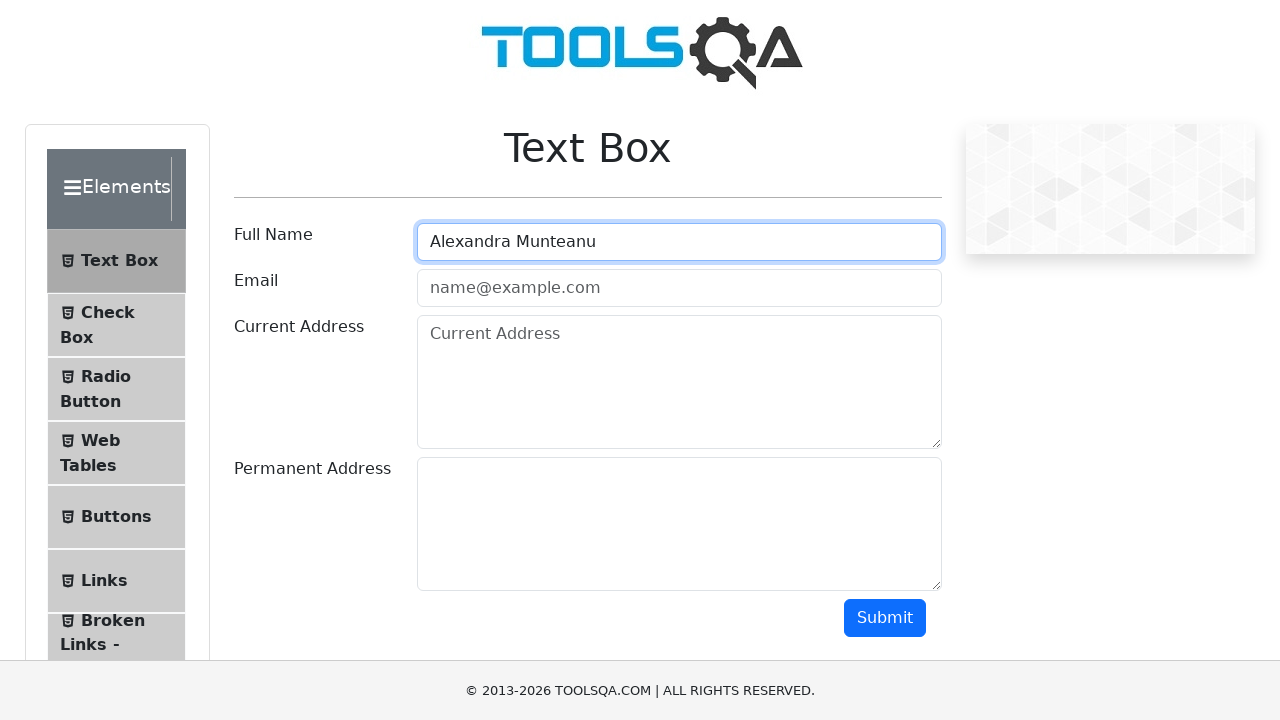

Scrolled Email field into view
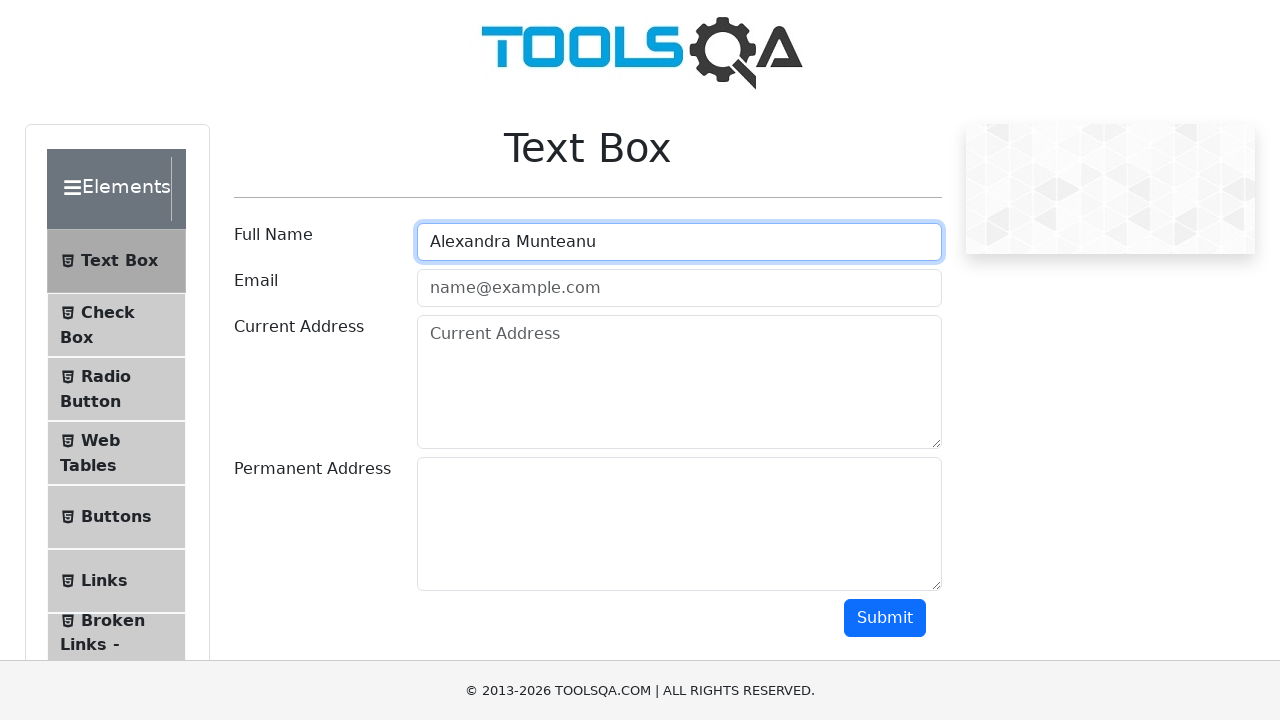

Clicked on Email field at (679, 288) on #userEmail
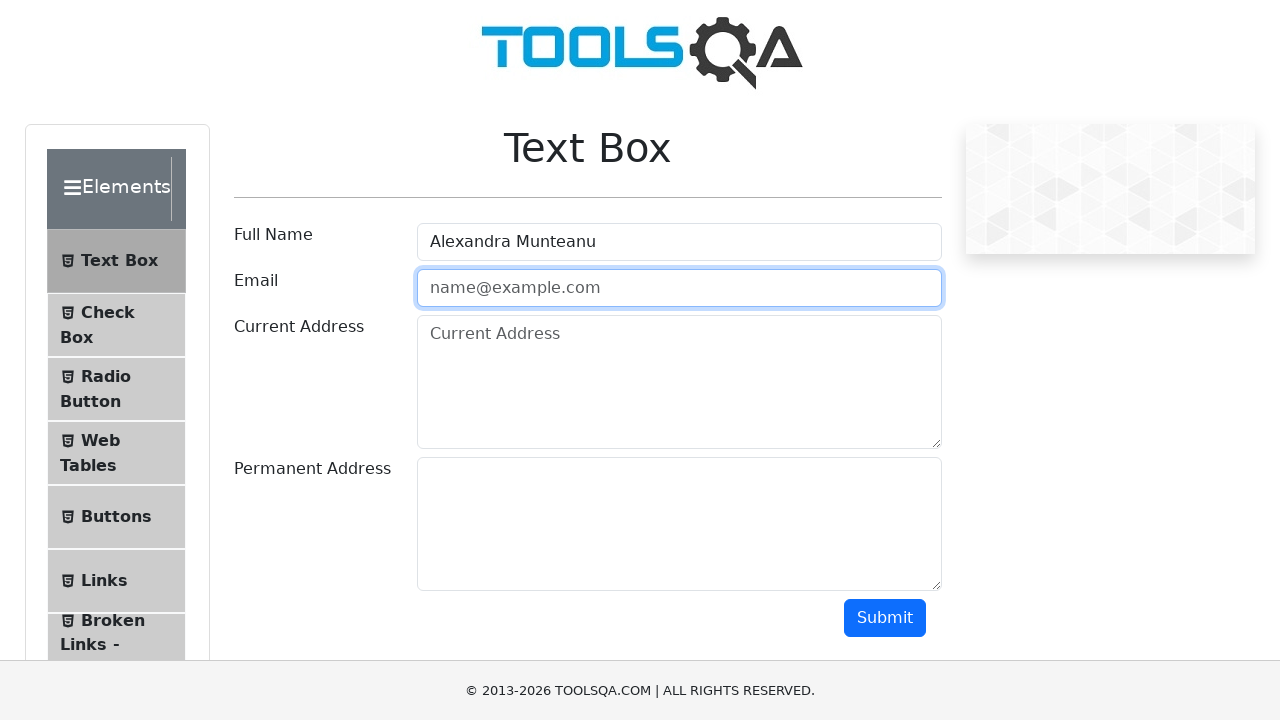

Filled Email field with 'alexandra.munteanu@mail.com' on #userEmail
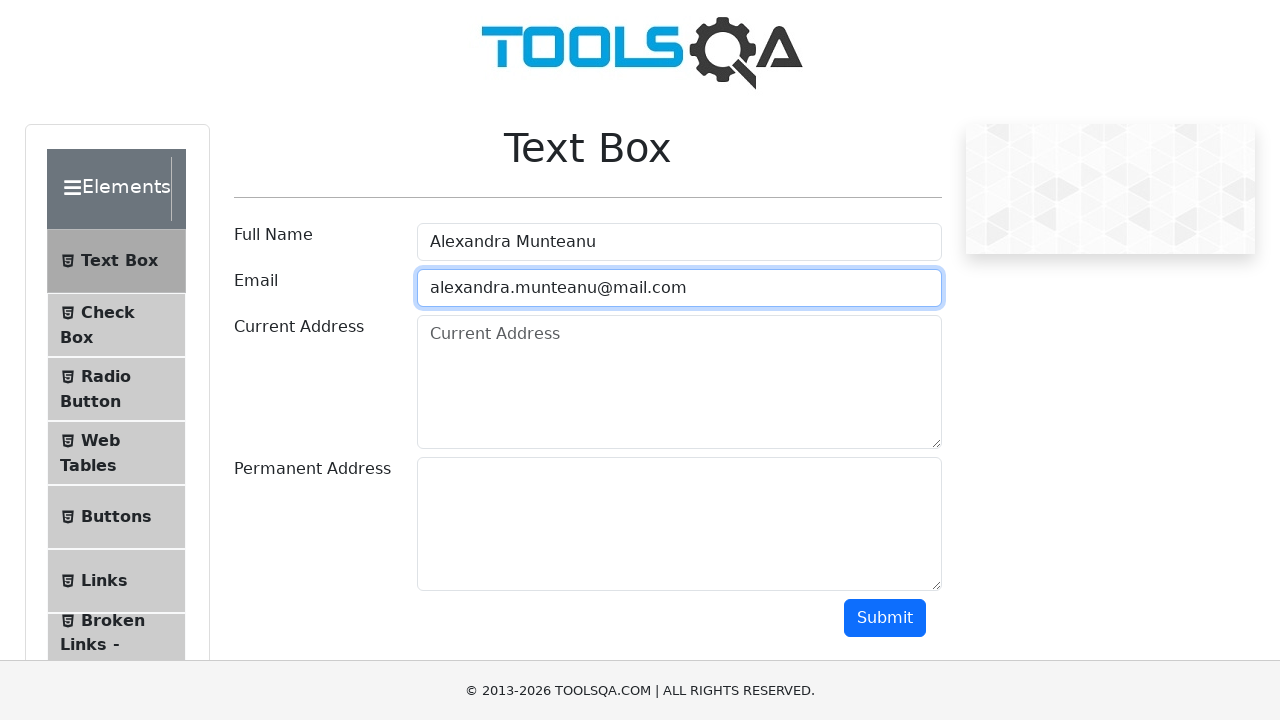

Scrolled Current Address field into view
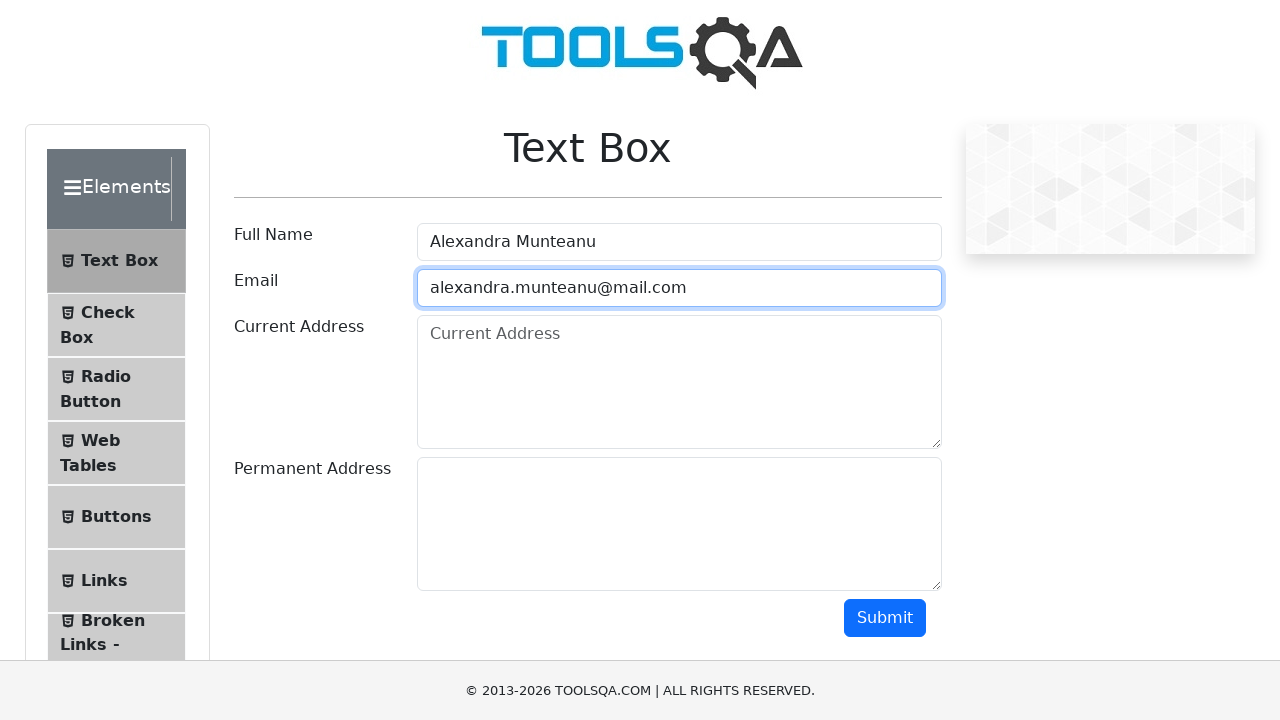

Clicked on Current Address field at (679, 382) on #currentAddress
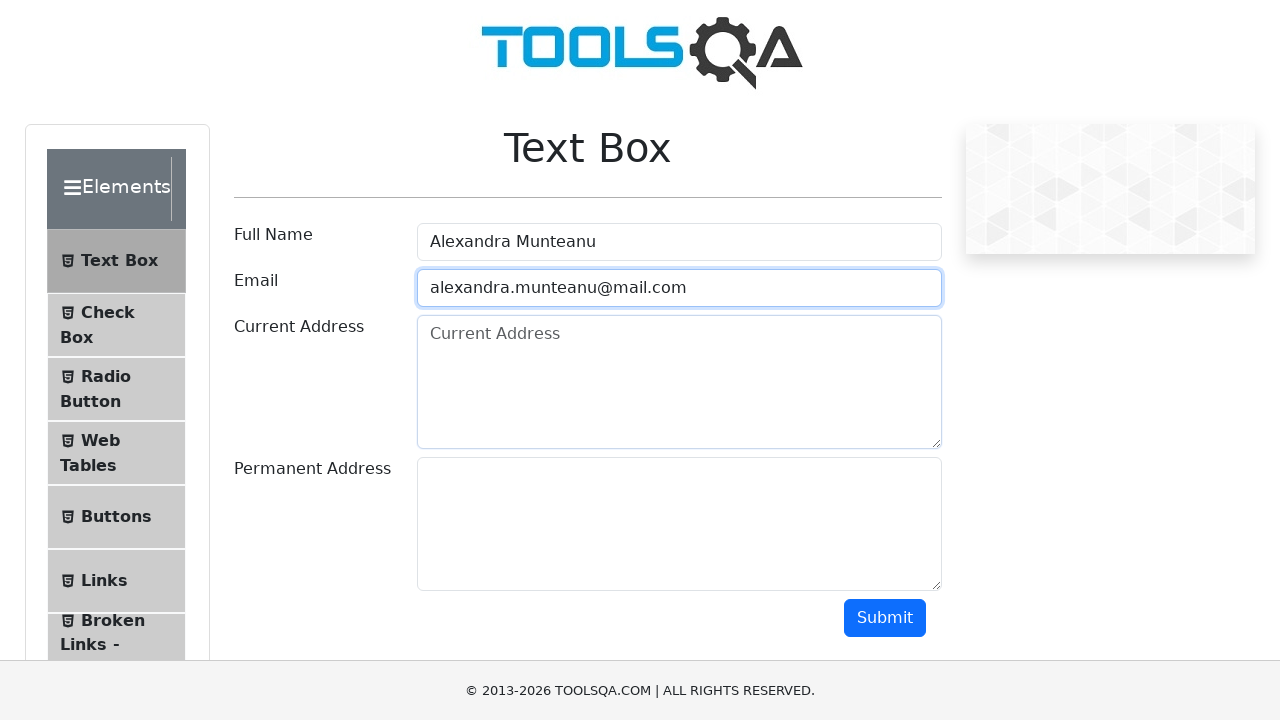

Filled Current Address field with 'strada George Emil Palade' on #currentAddress
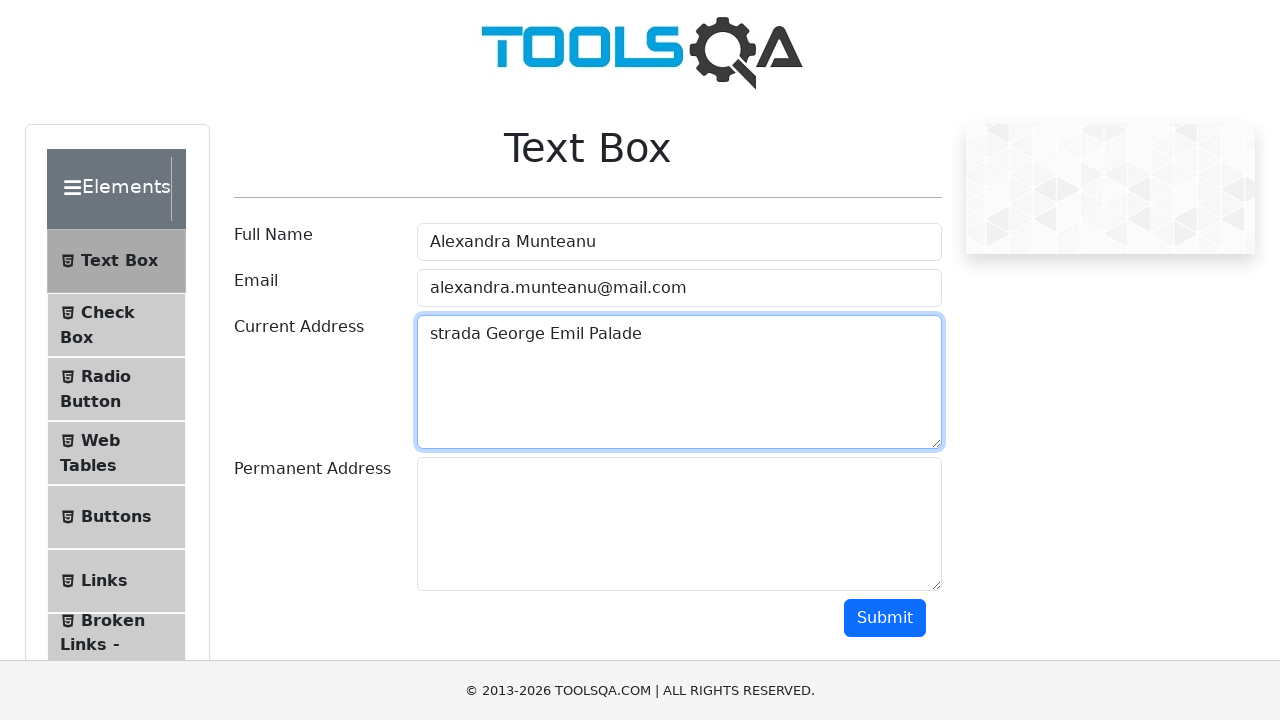

Scrolled Permanent Address field into view
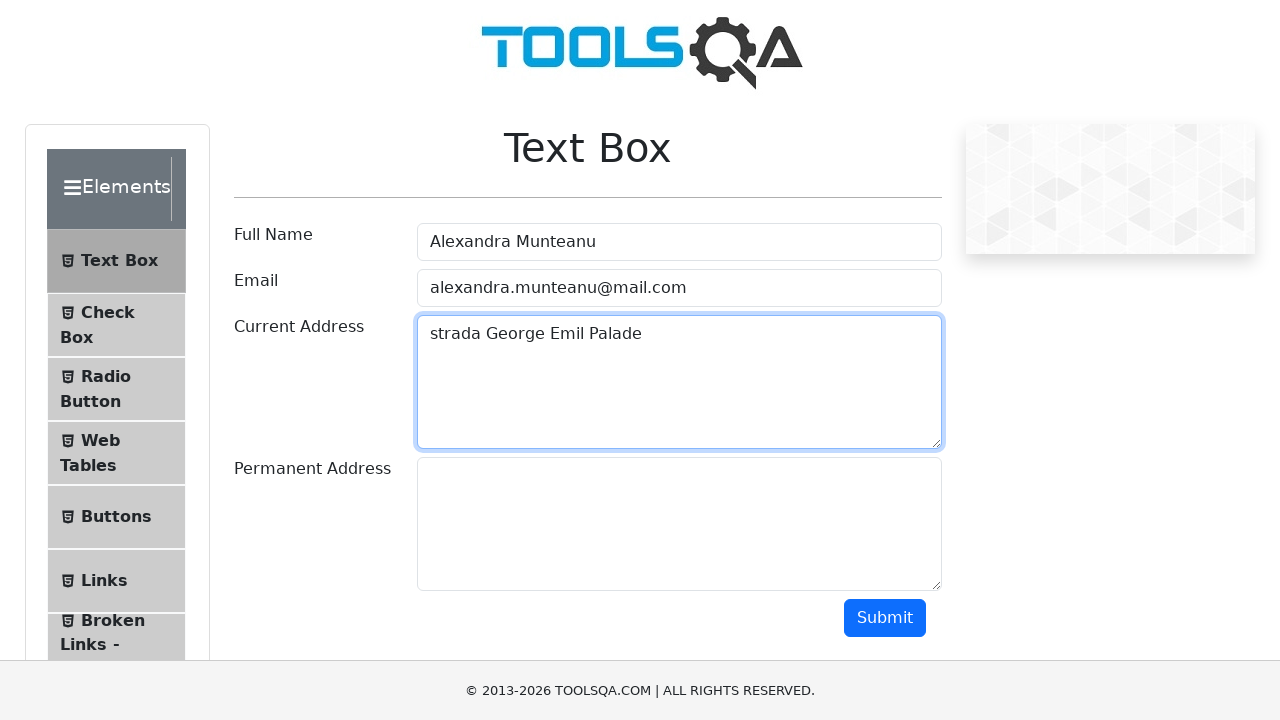

Clicked on Permanent Address field at (679, 524) on #permanentAddress
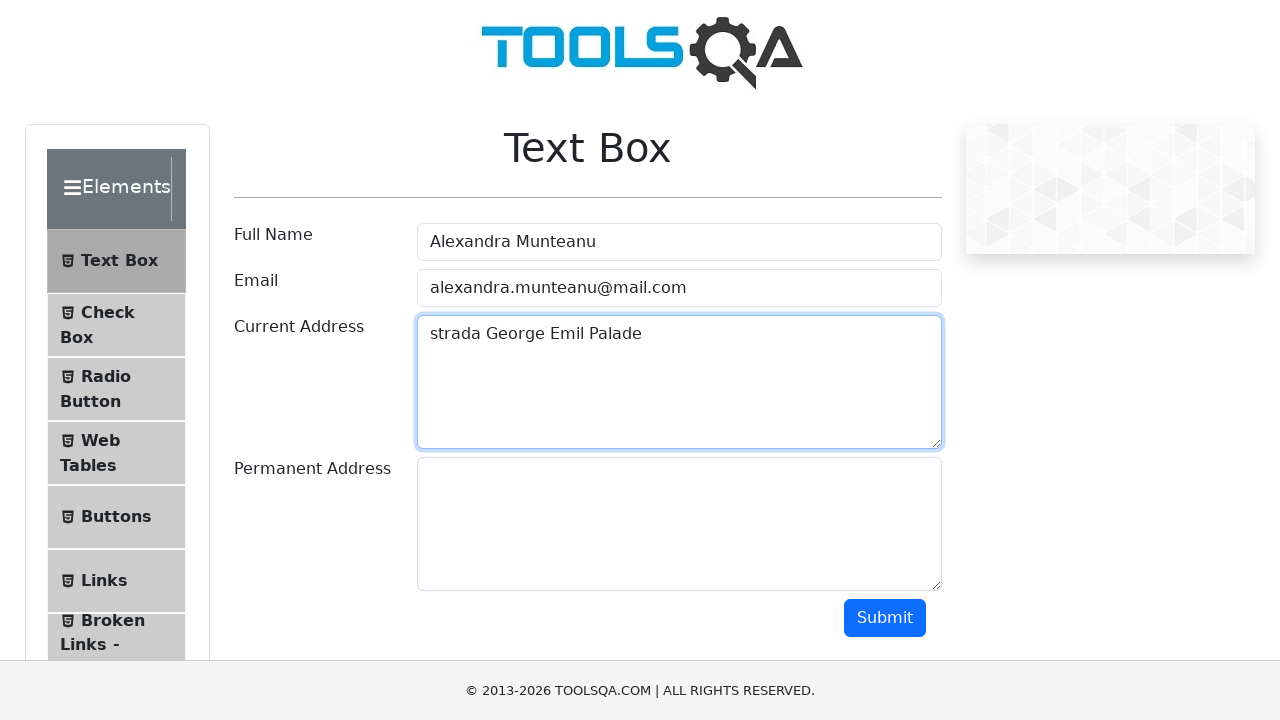

Filled Permanent Address field with 'strada Palat' on #permanentAddress
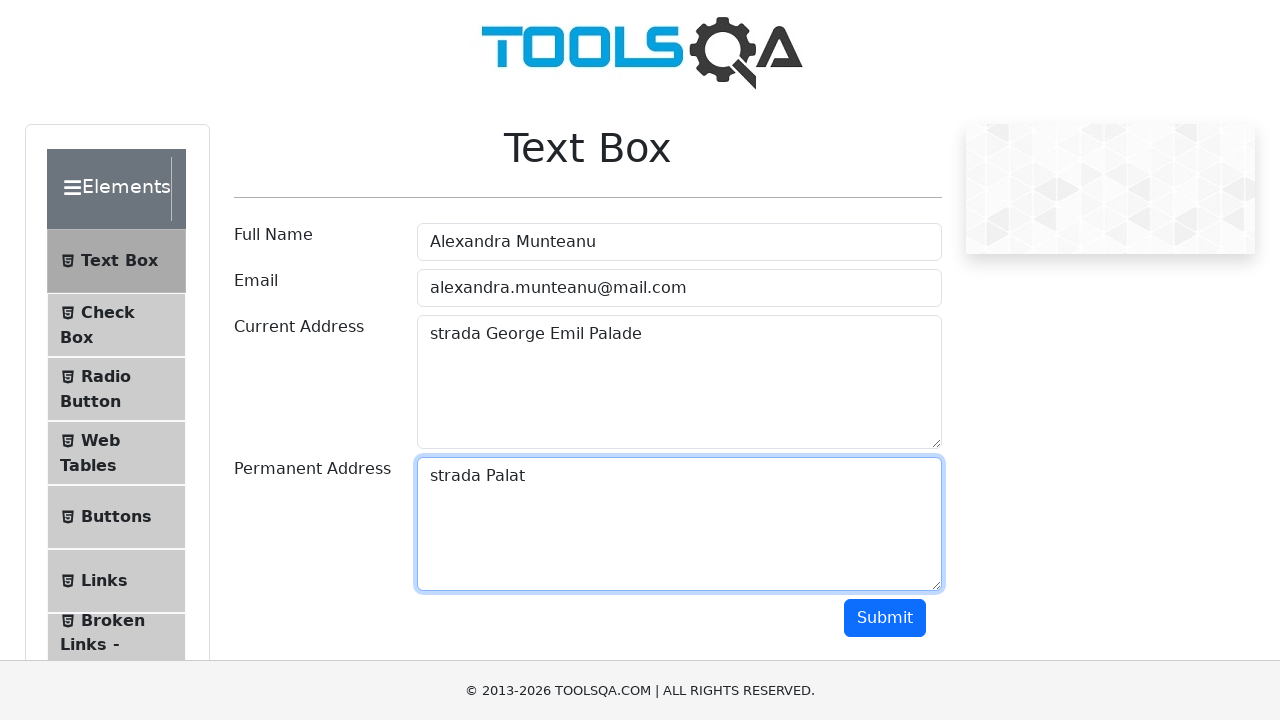

Clicked Submit button to submit the form at (885, 618) on #submit
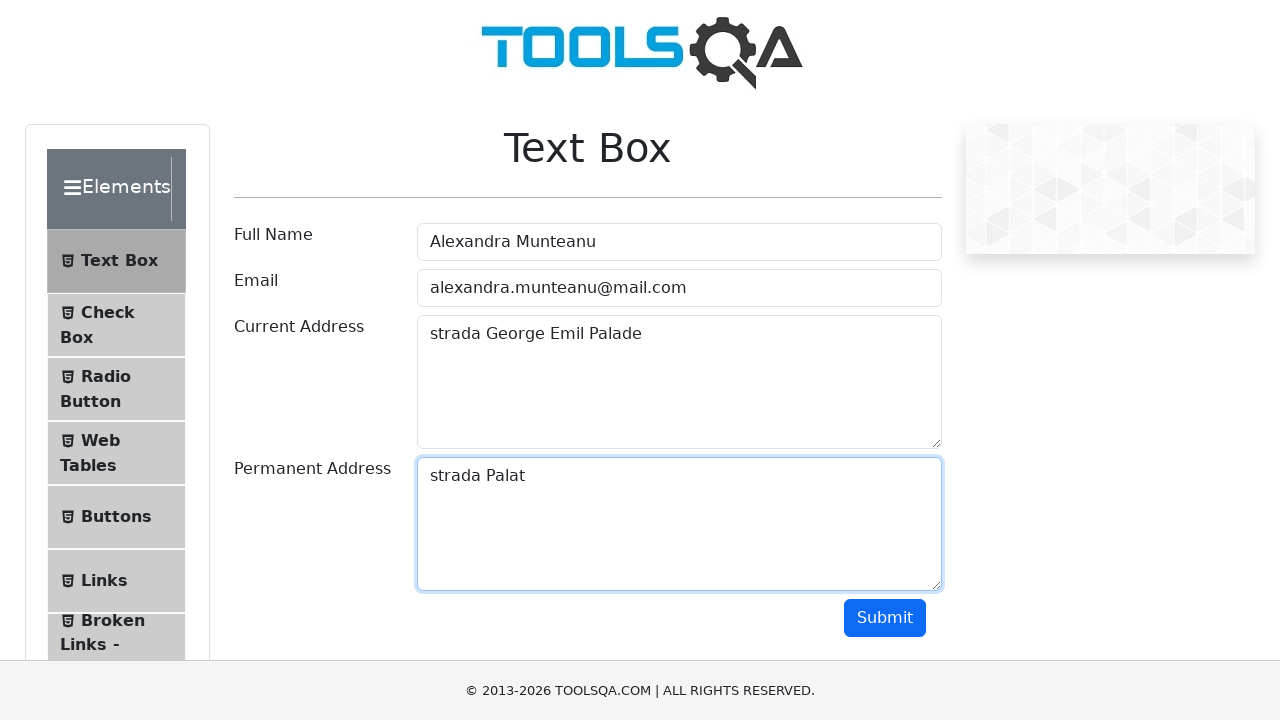

Form submission output displayed, confirming successful submission
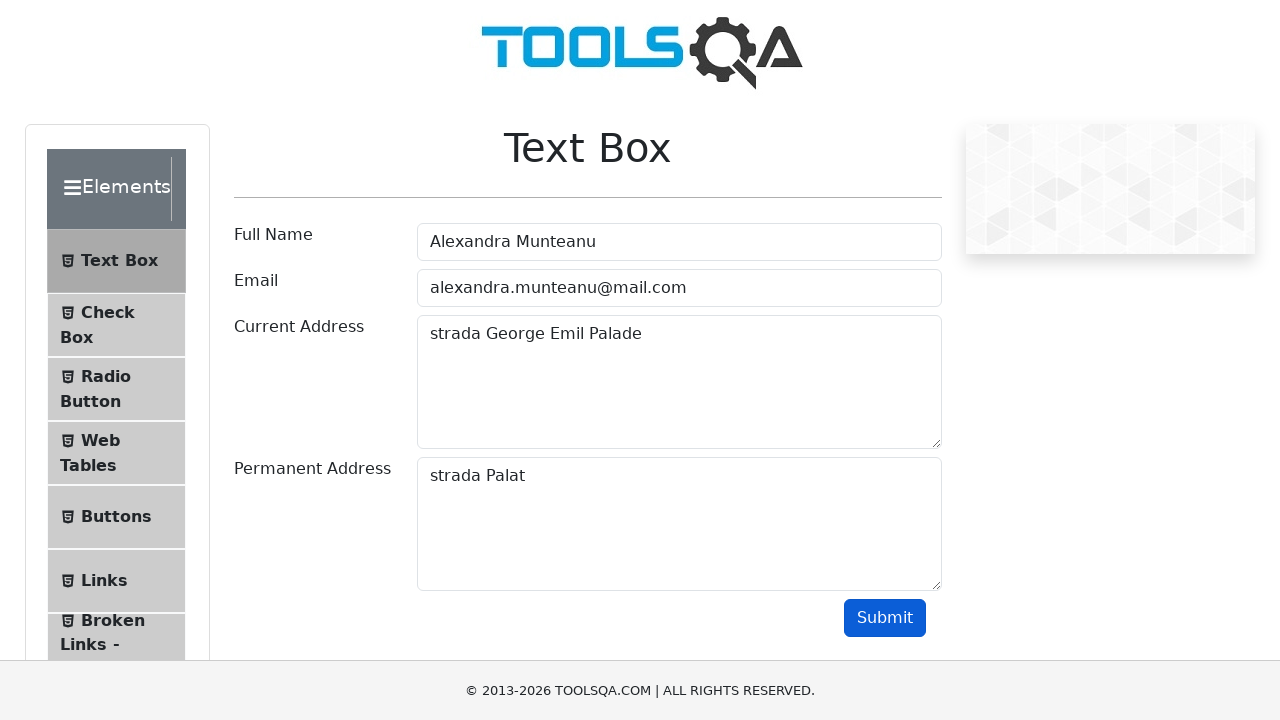

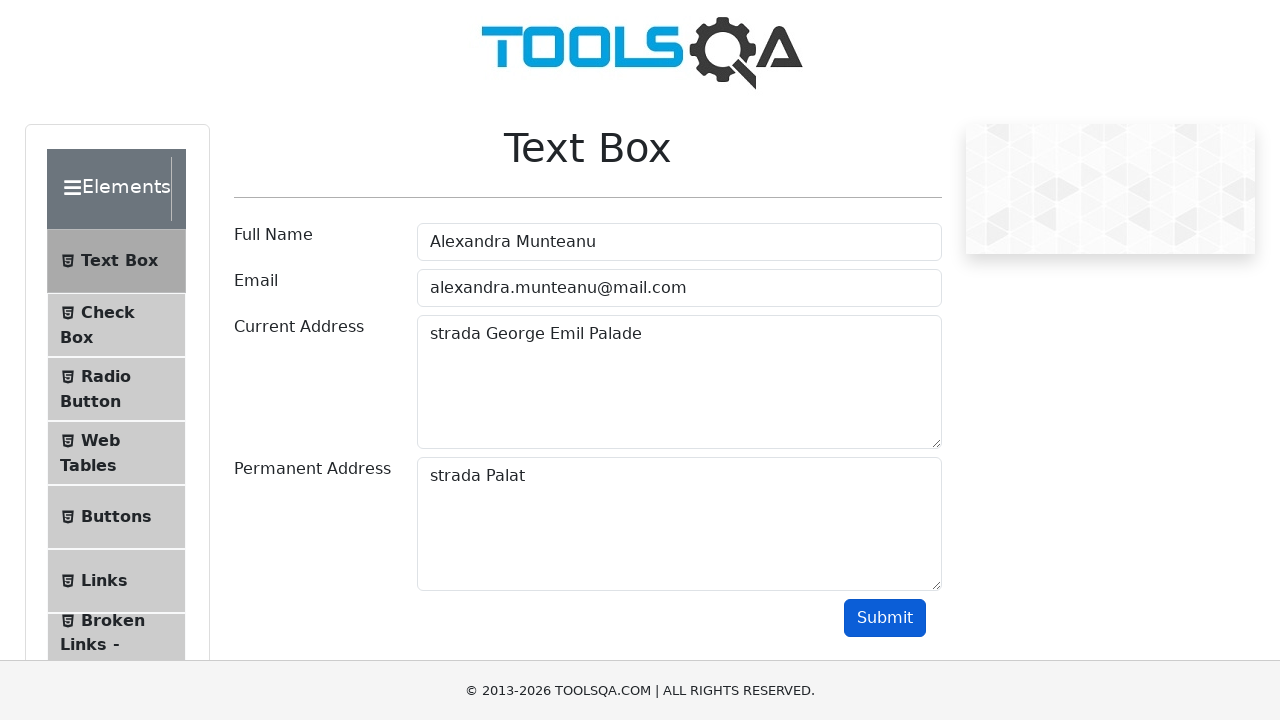